Tests single color name auto complete functionality by typing a partial color name and selecting from dropdown suggestions

Starting URL: https://demoqa.com/auto-complete

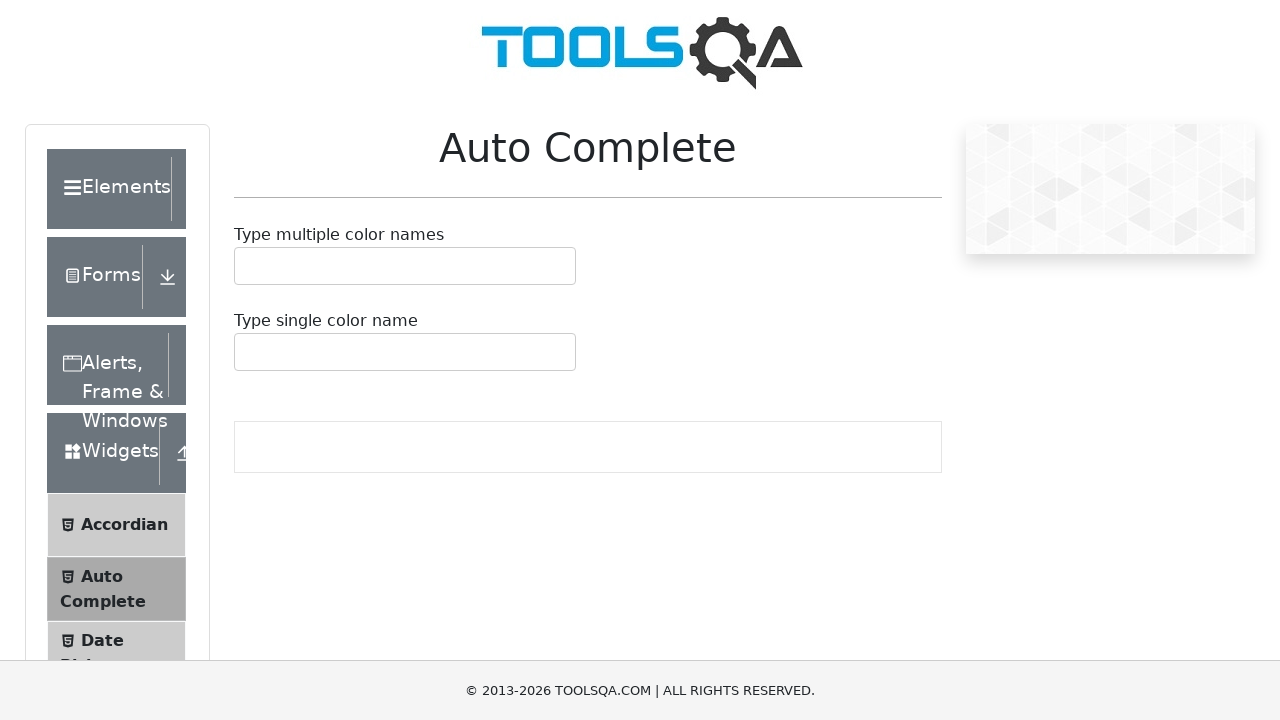

Navigated to DemoQA autocomplete page
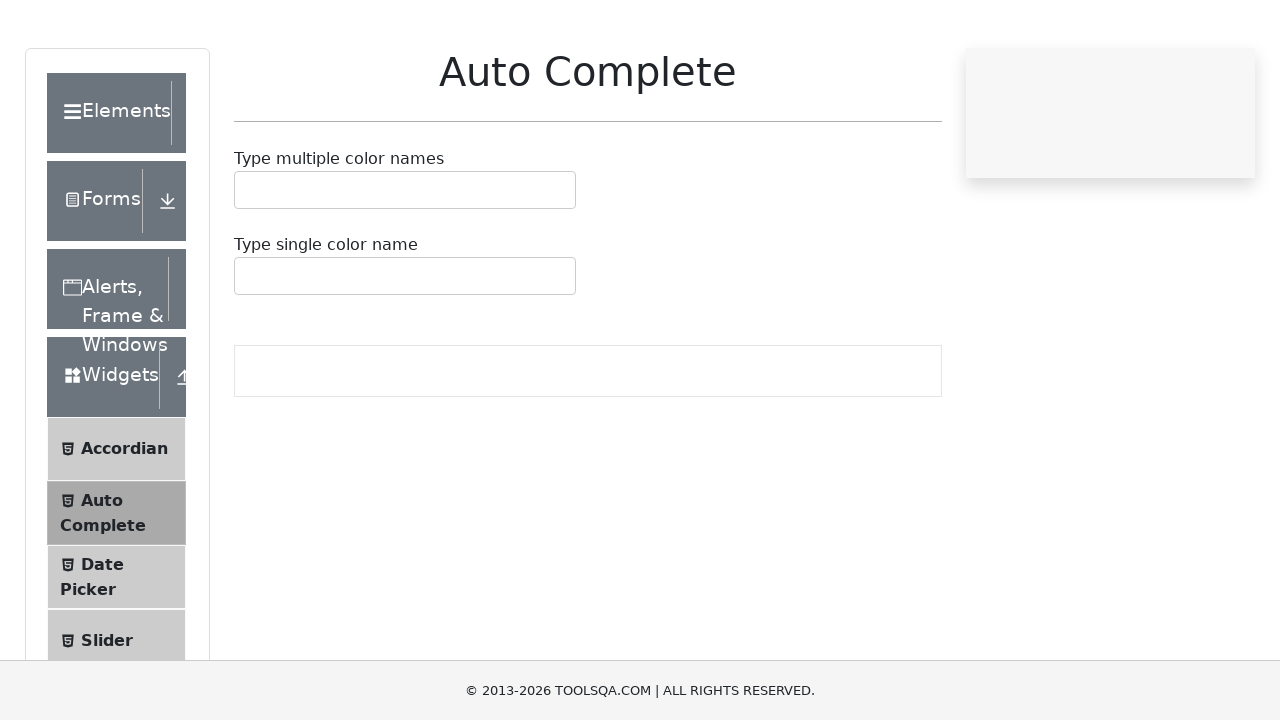

Clicked on single color name input field at (247, 352) on #autoCompleteSingleInput
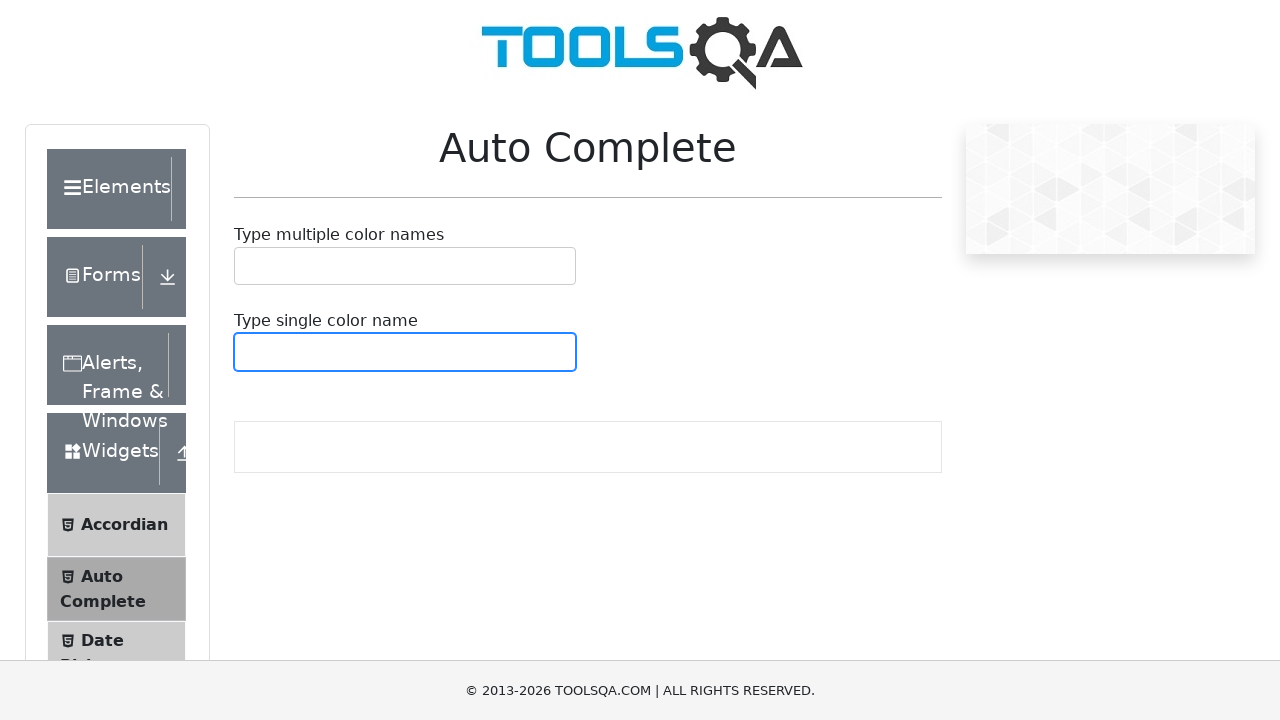

Typed 'gr' to trigger autocomplete suggestions on #autoCompleteSingleInput
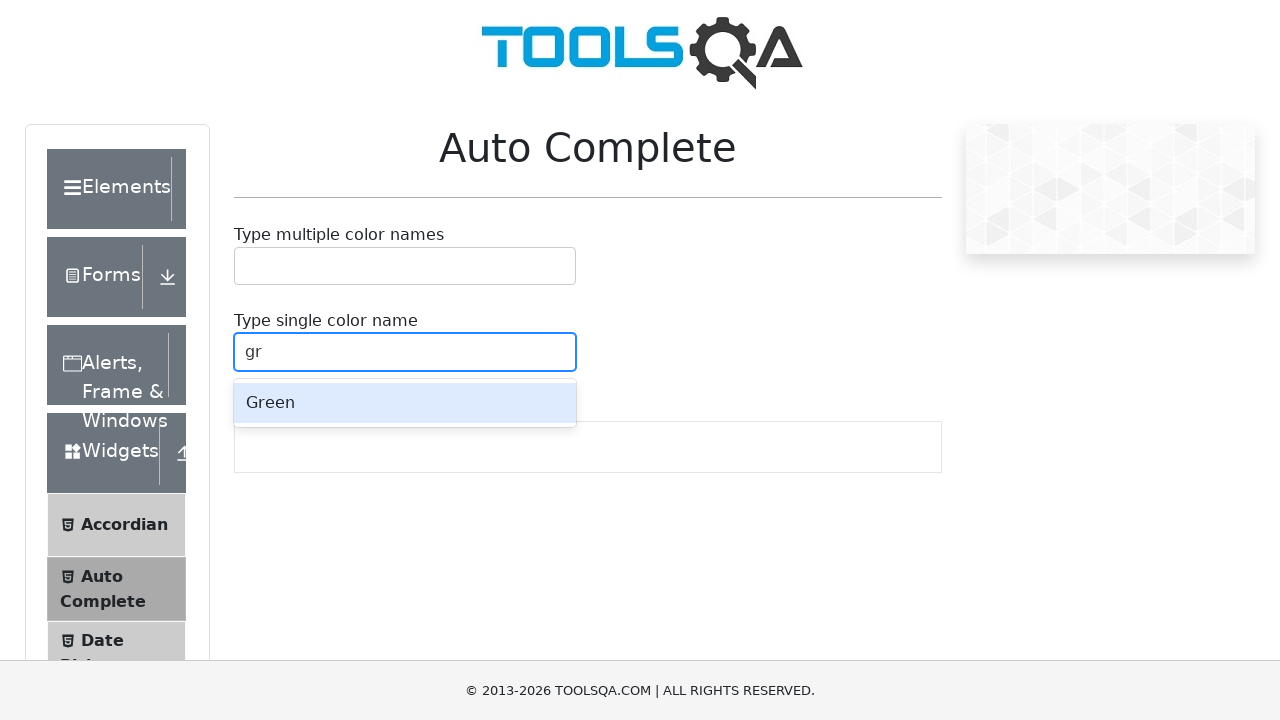

Waited for autocomplete dropdown to appear
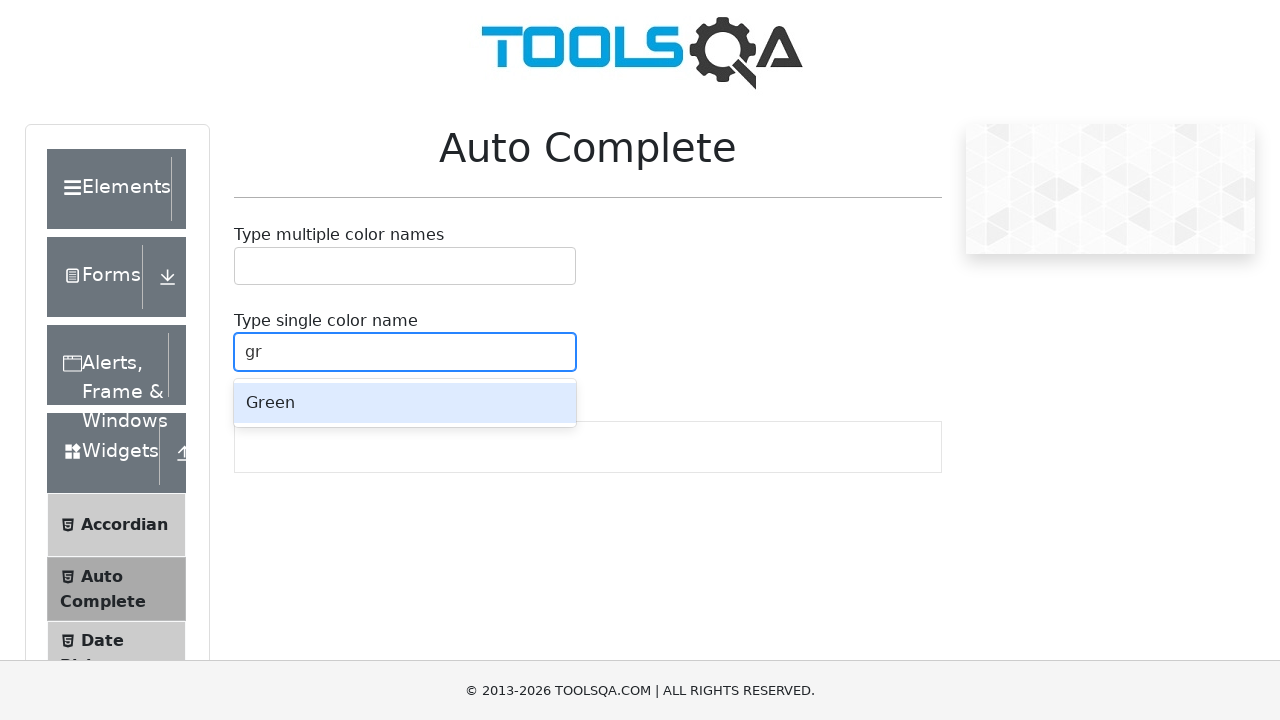

Autocomplete dropdown option appeared
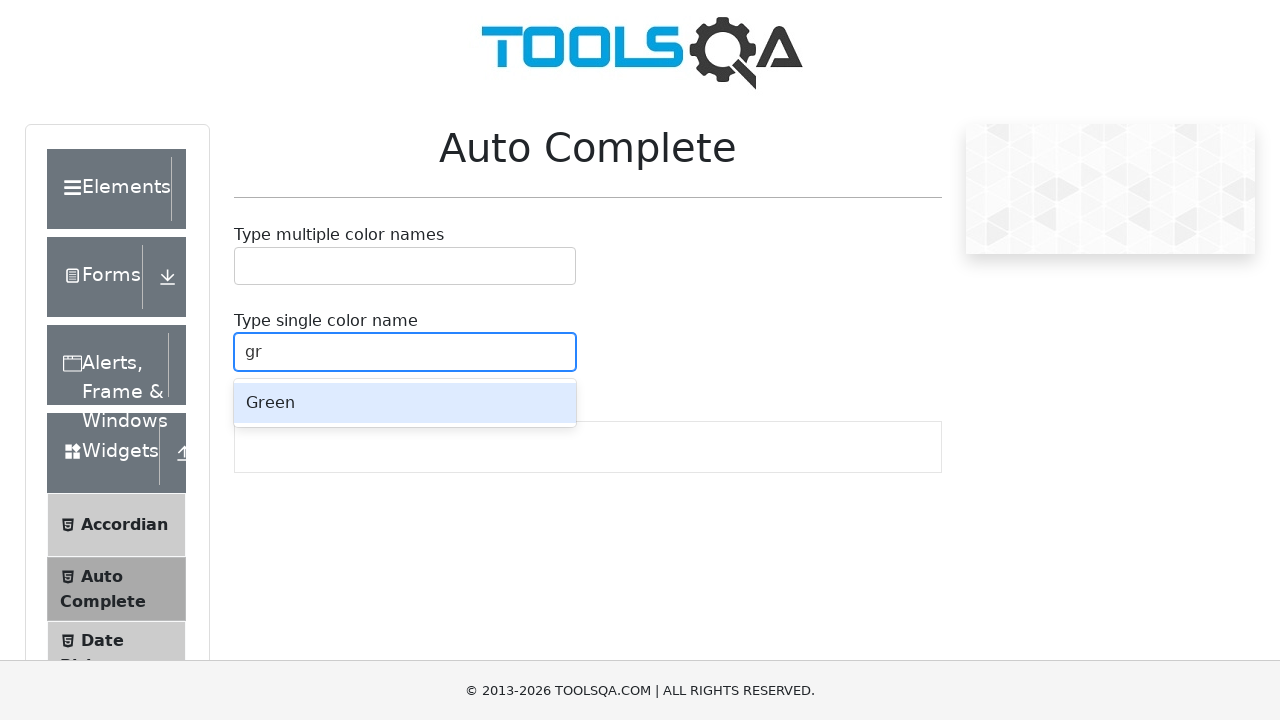

Clicked first autocomplete suggestion at (405, 403) on .auto-complete__option >> nth=0
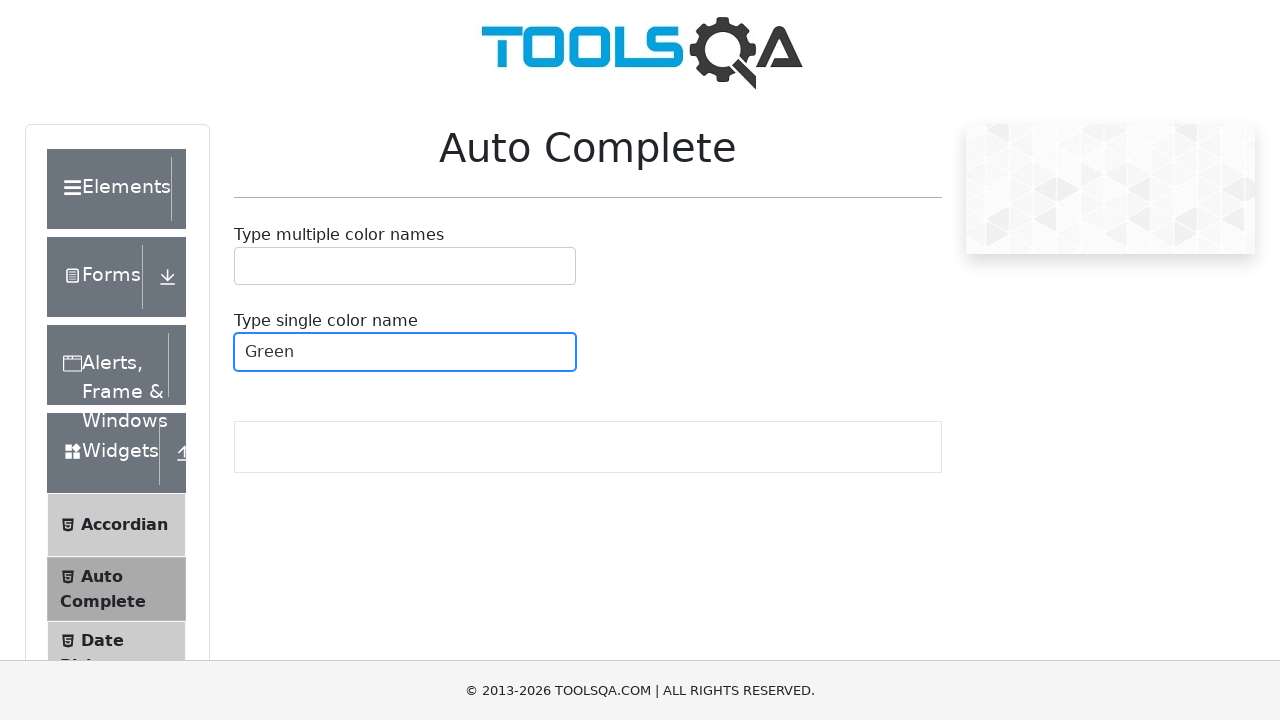

Waited for input field to finalize selection
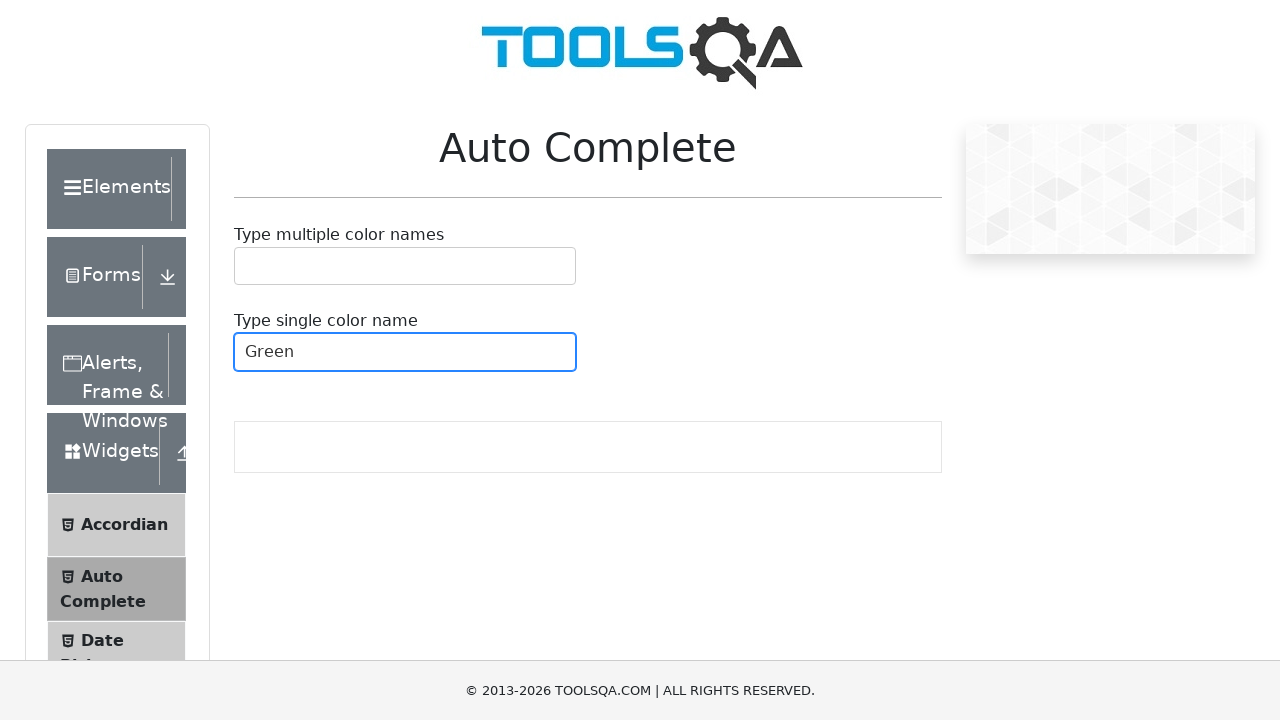

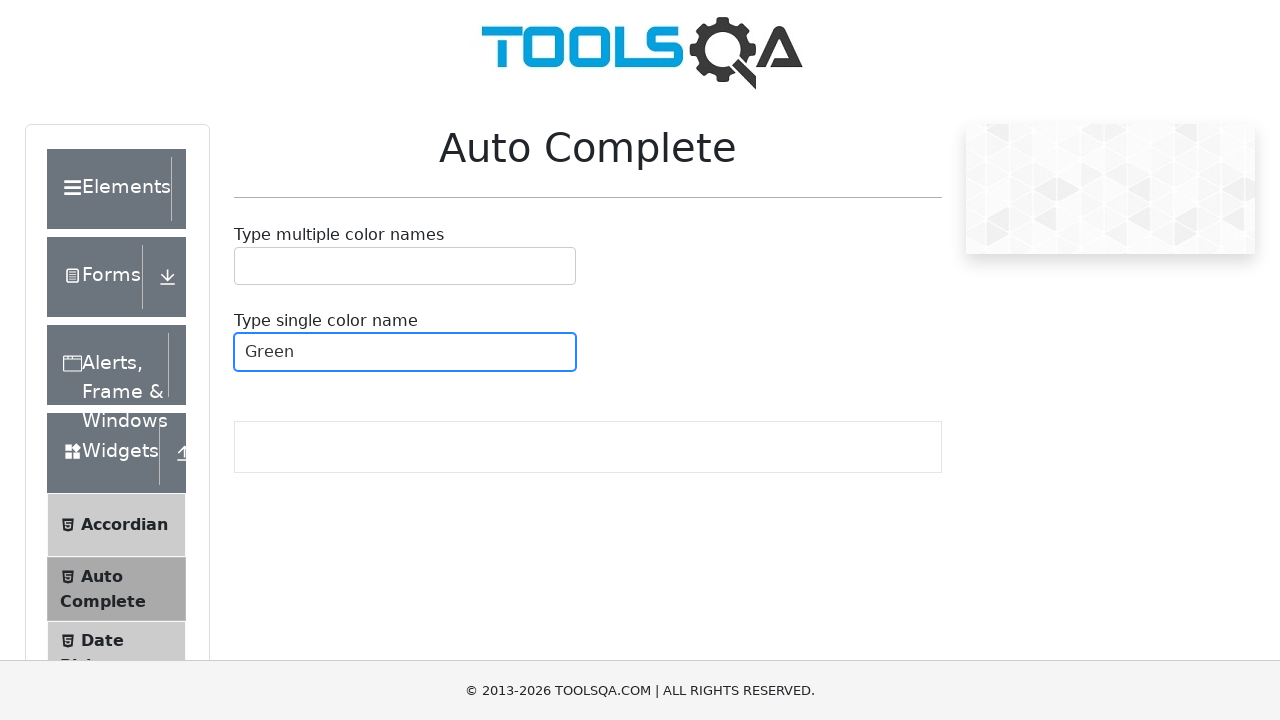